Tests a floor heating calculator by entering floor dimensions, selecting room type and heating type, then clicking calculate button

Starting URL: https://kermi-fko.ru/raschety/Calc-Rehau-Solelec.aspx

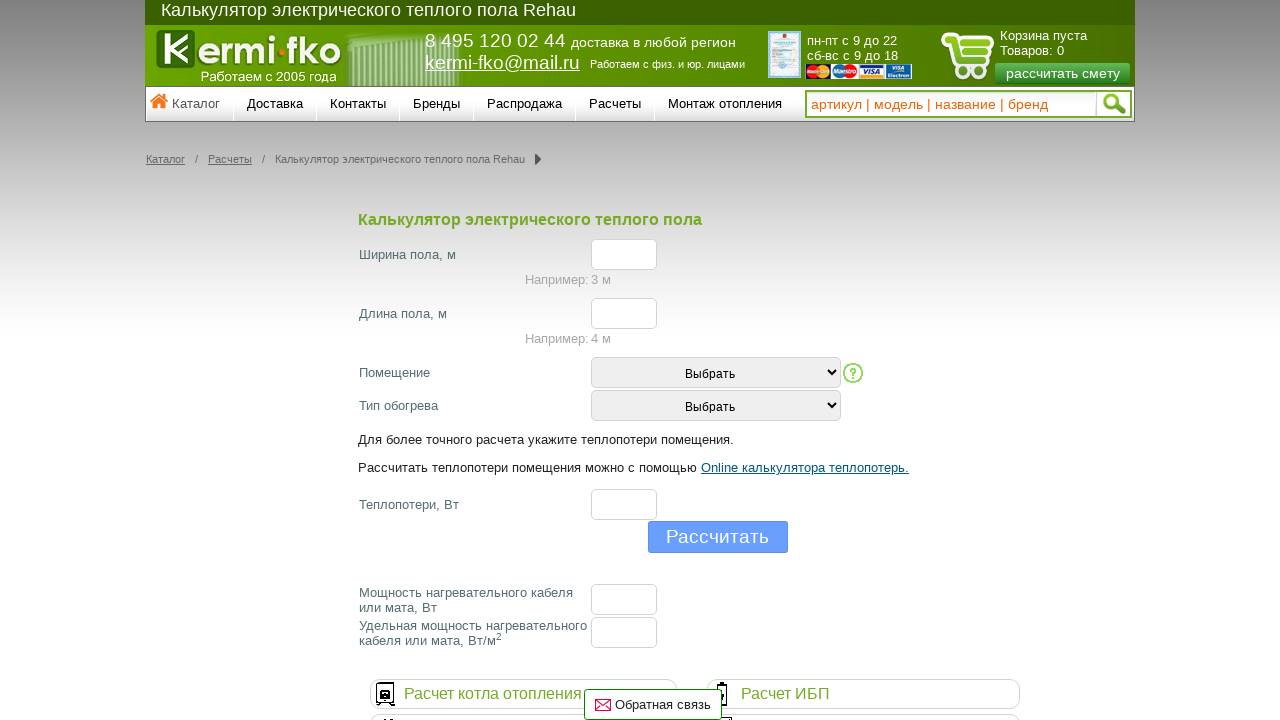

Entered floor width value of 5 on #el_f_width
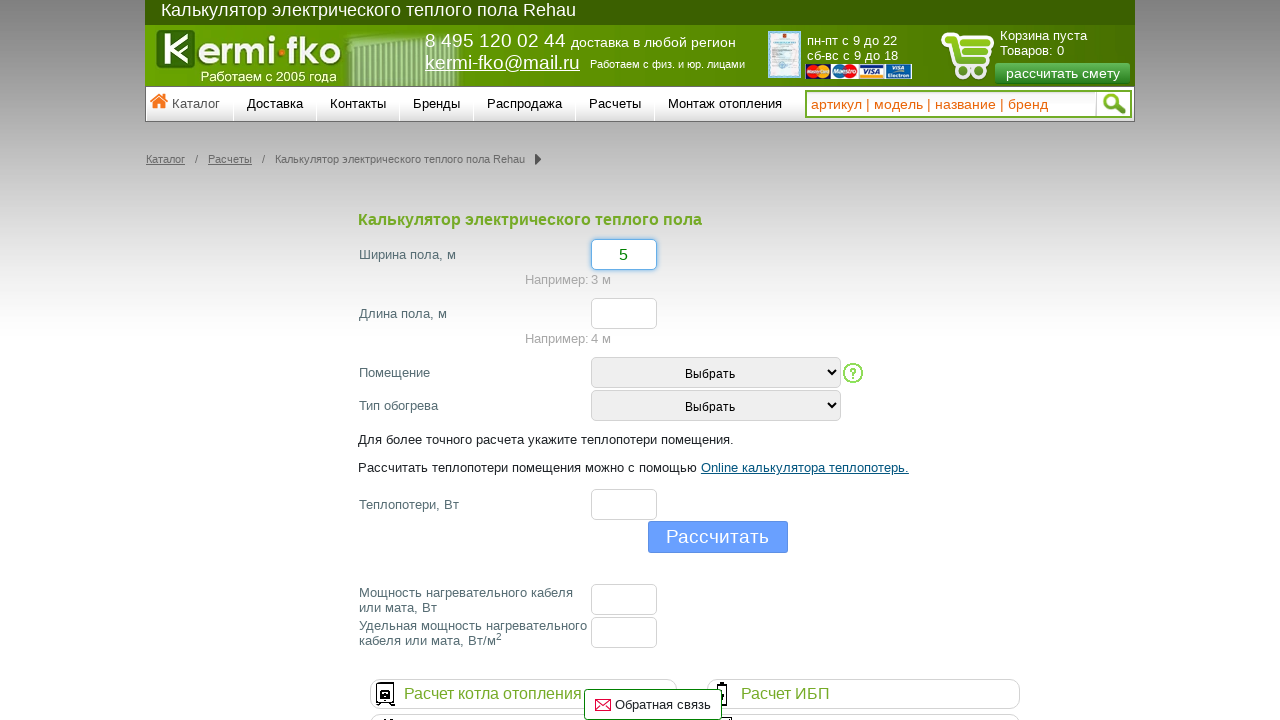

Entered floor length value of 7 on #el_f_lenght
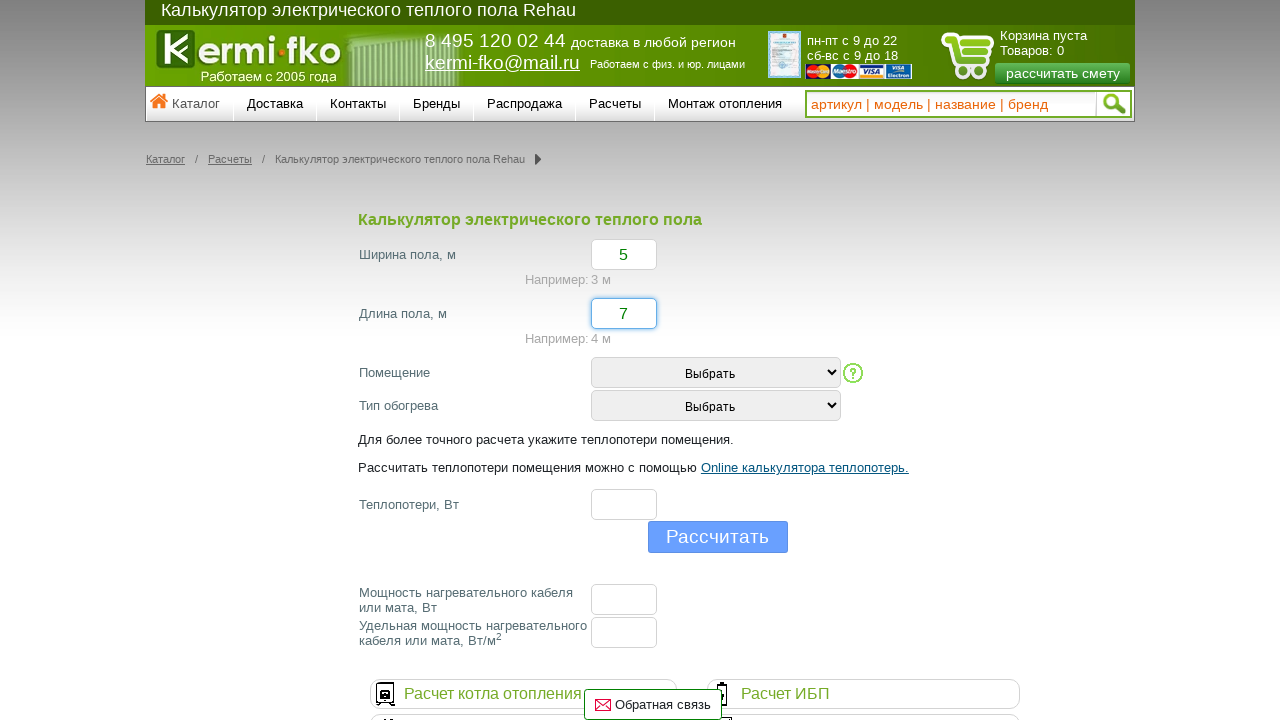

Selected room type: Кухня или спальня on #room_type
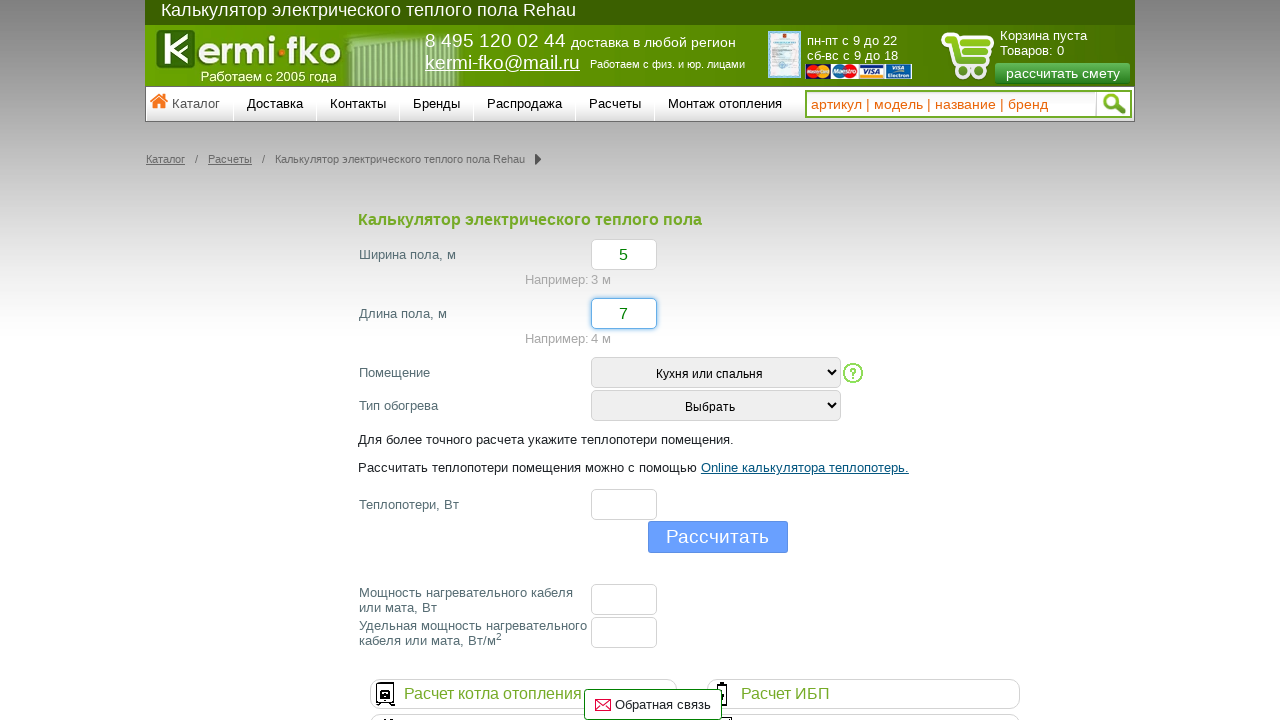

Selected heating type: Основное отопление on #heating_type
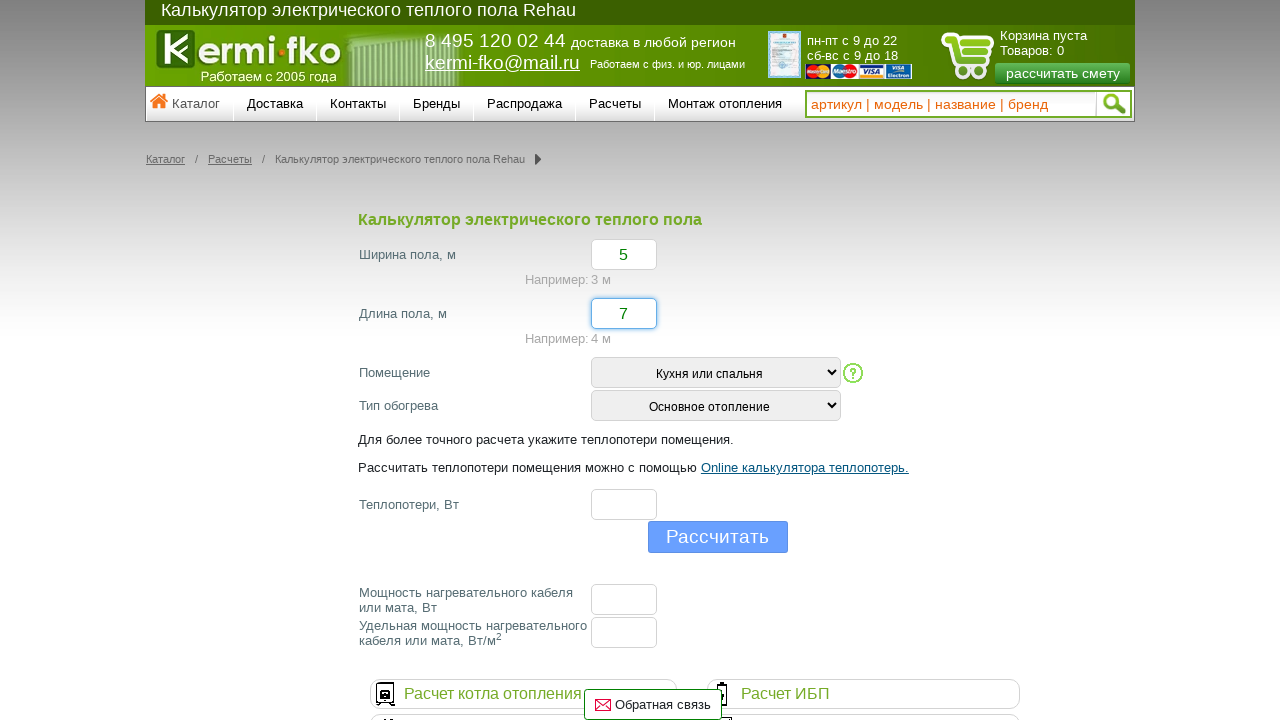

Clicked calculate button at (718, 537) on input[type='button']
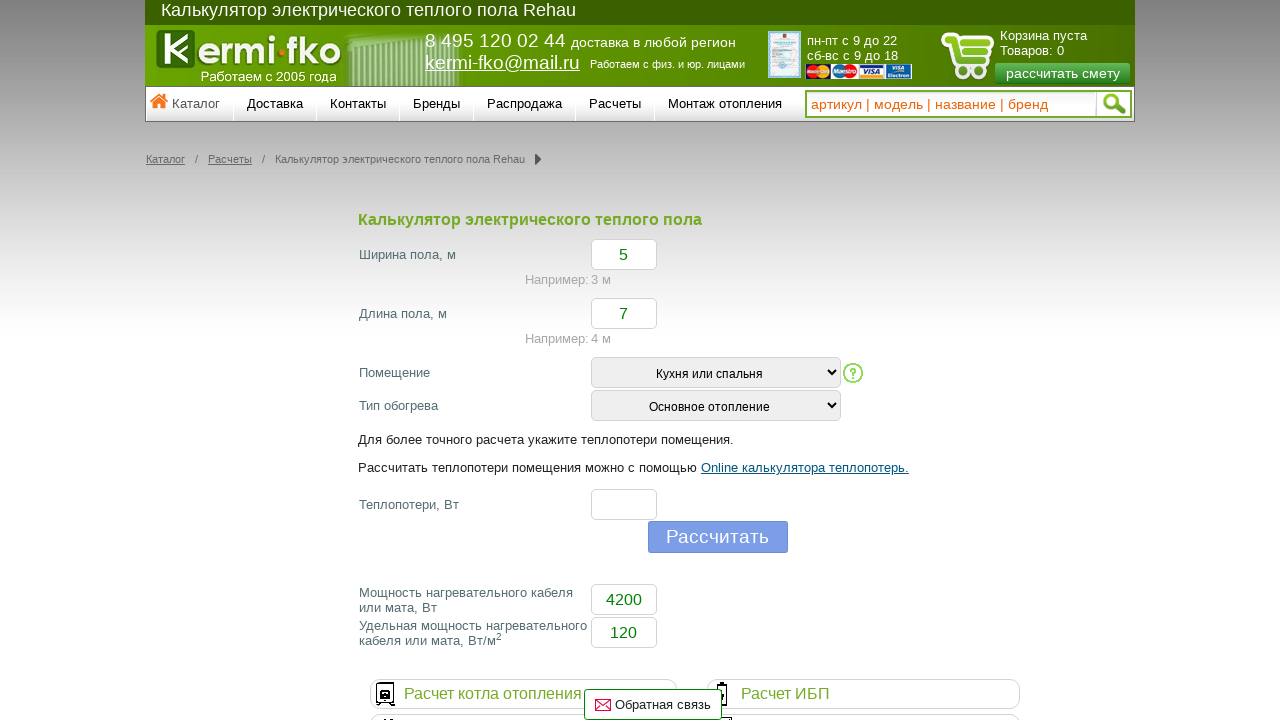

Waited for calculation results to load
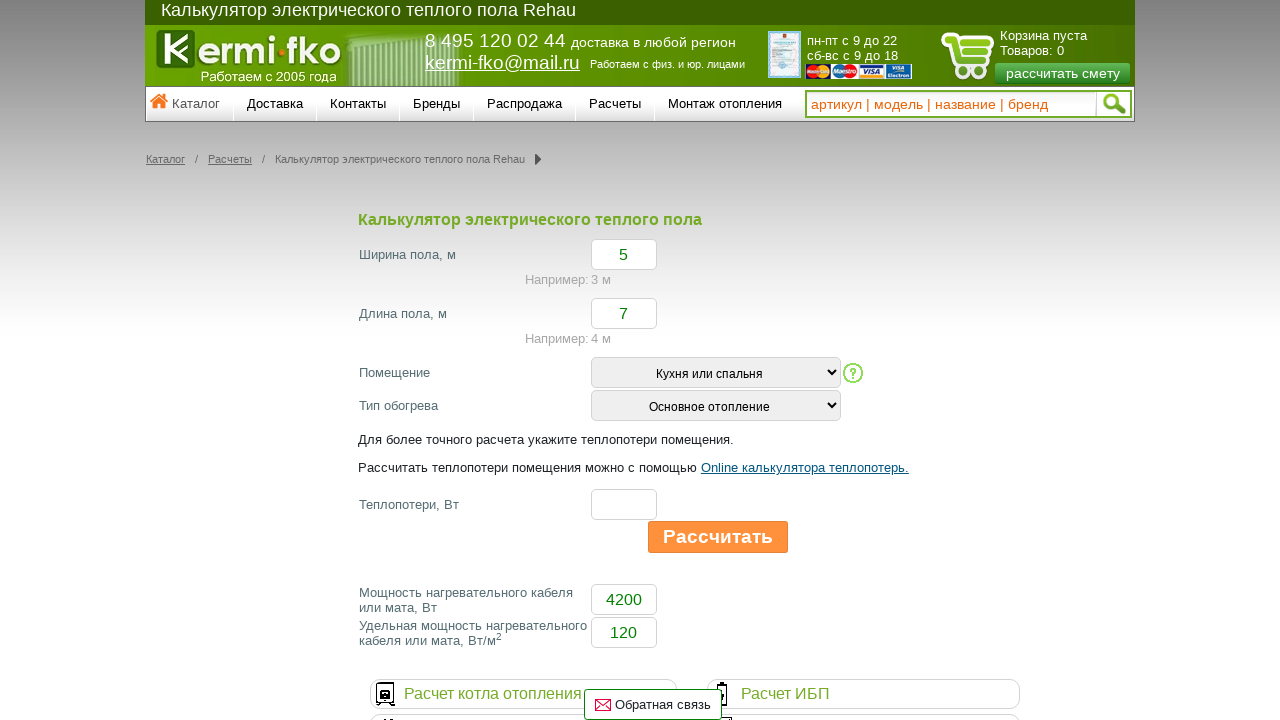

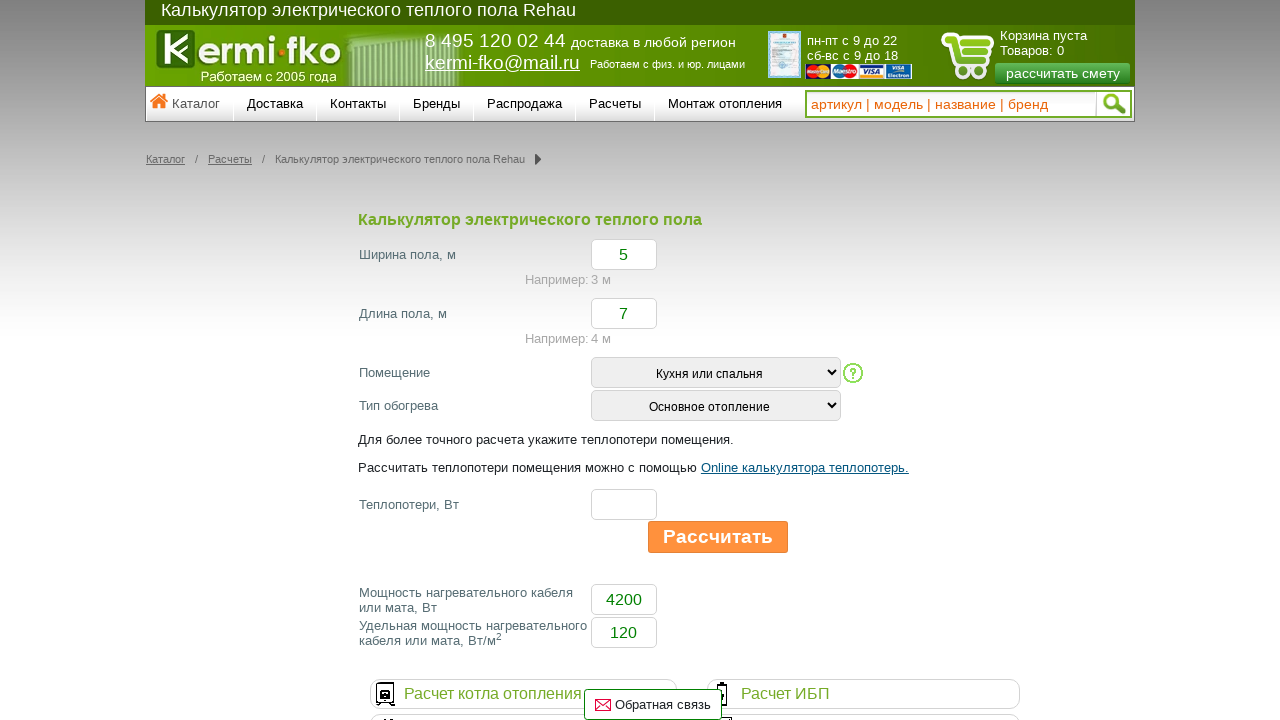